Navigates to an article page and selects all unchecked checkboxes that have values starting with 'Y'

Starting URL: https://www.nngroup.com/articles/checkboxes-vs-radio-buttons/

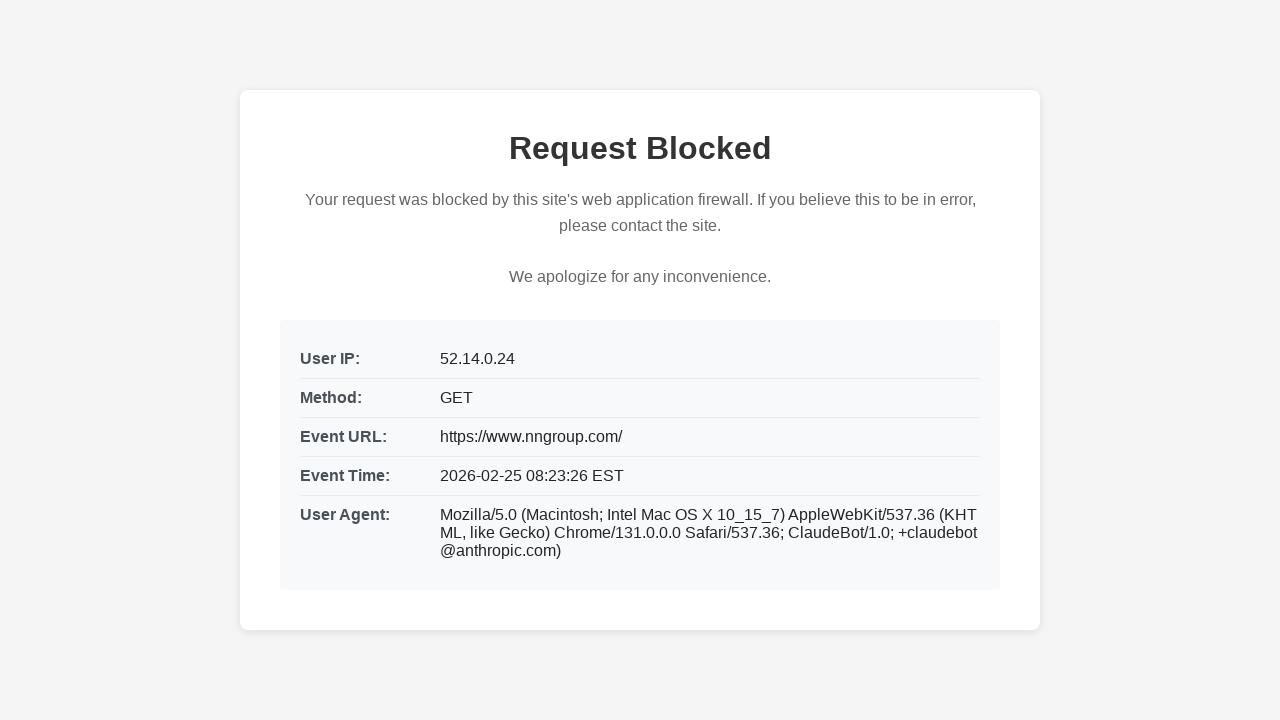

Navigated to NN Group article on checkboxes vs radio buttons
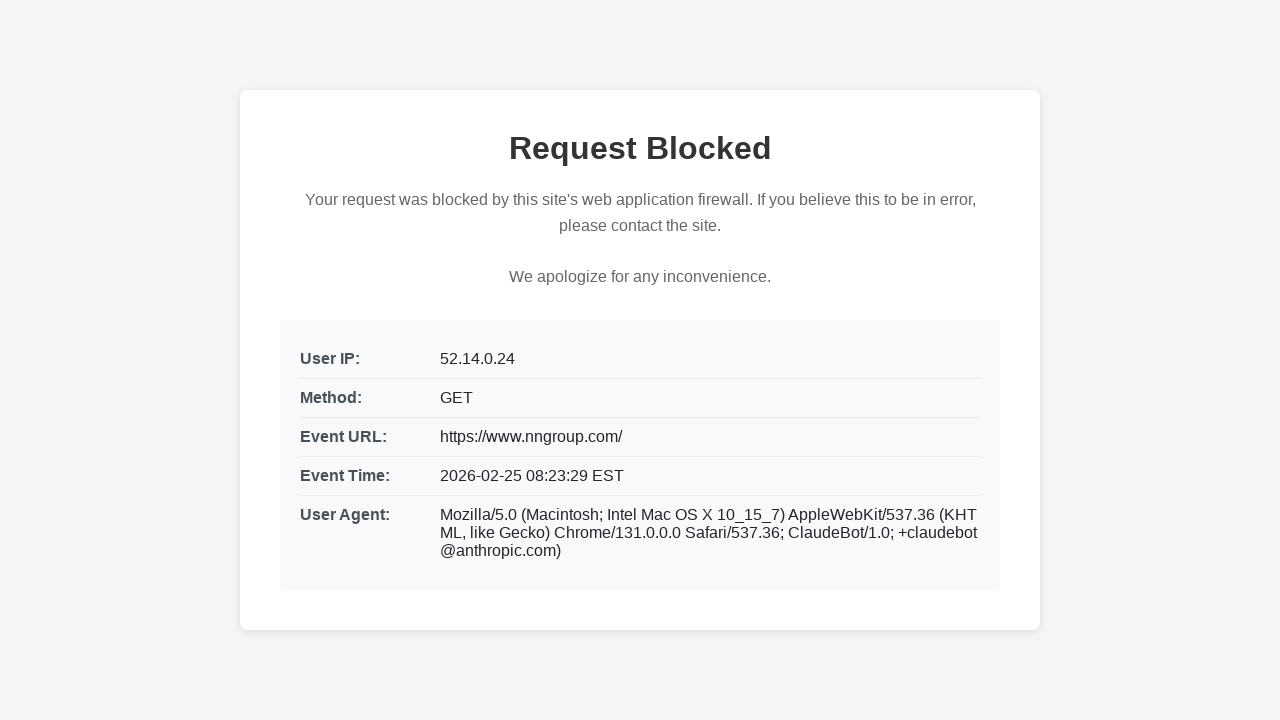

Located all checkboxes with values starting with 'Y'
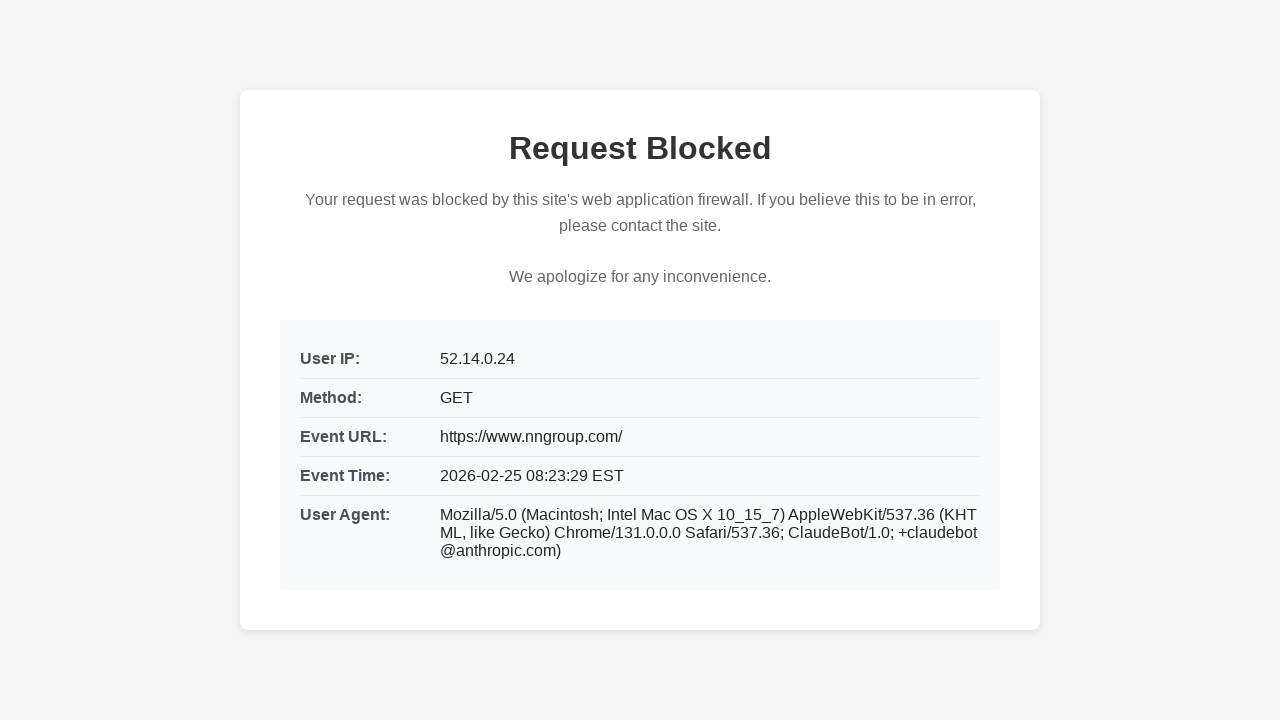

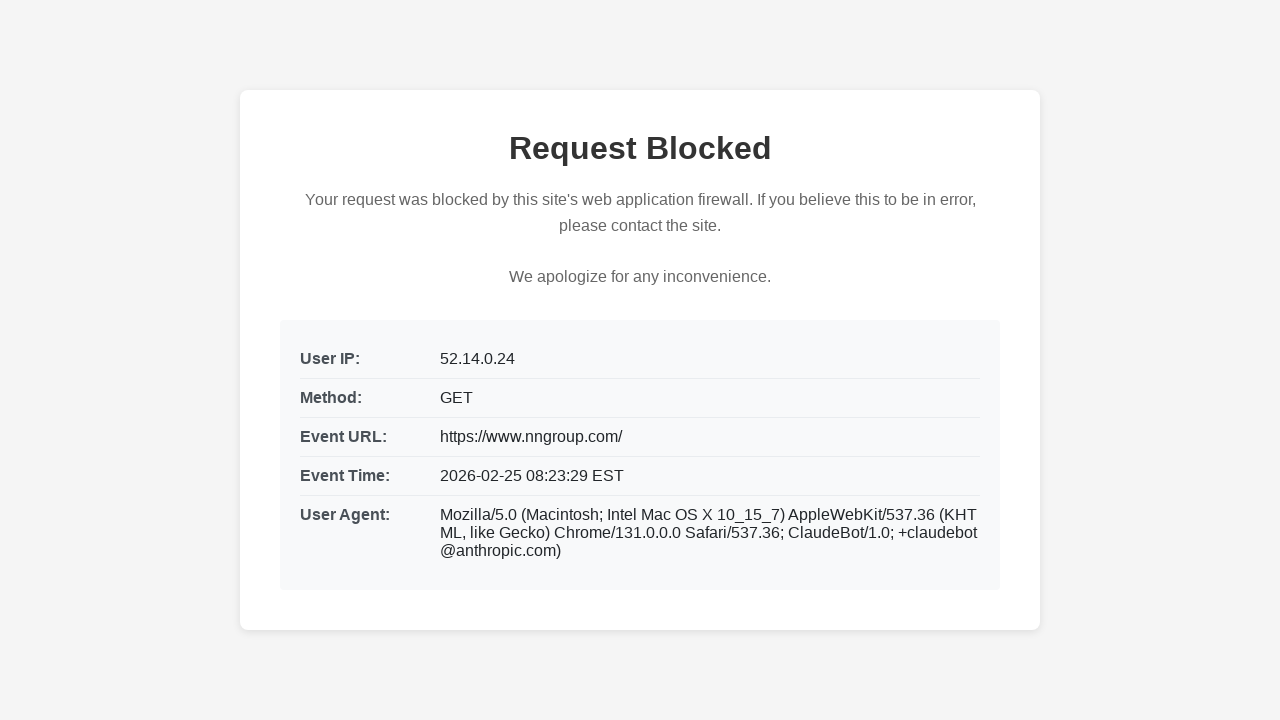